Tests product search functionality by searching for "htc" and verifying search results are displayed

Starting URL: https://ecommerce-playground.lambdatest.io/index.php

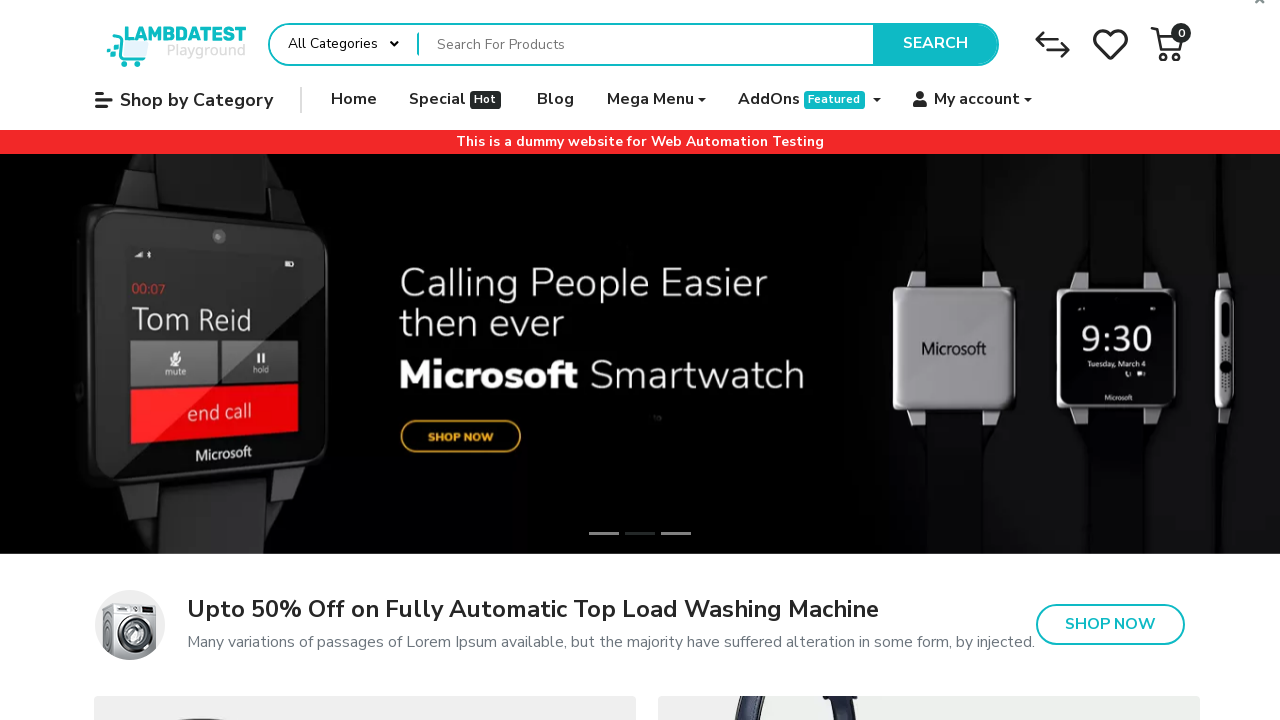

Filled search field with 'htc' on input[name='search']
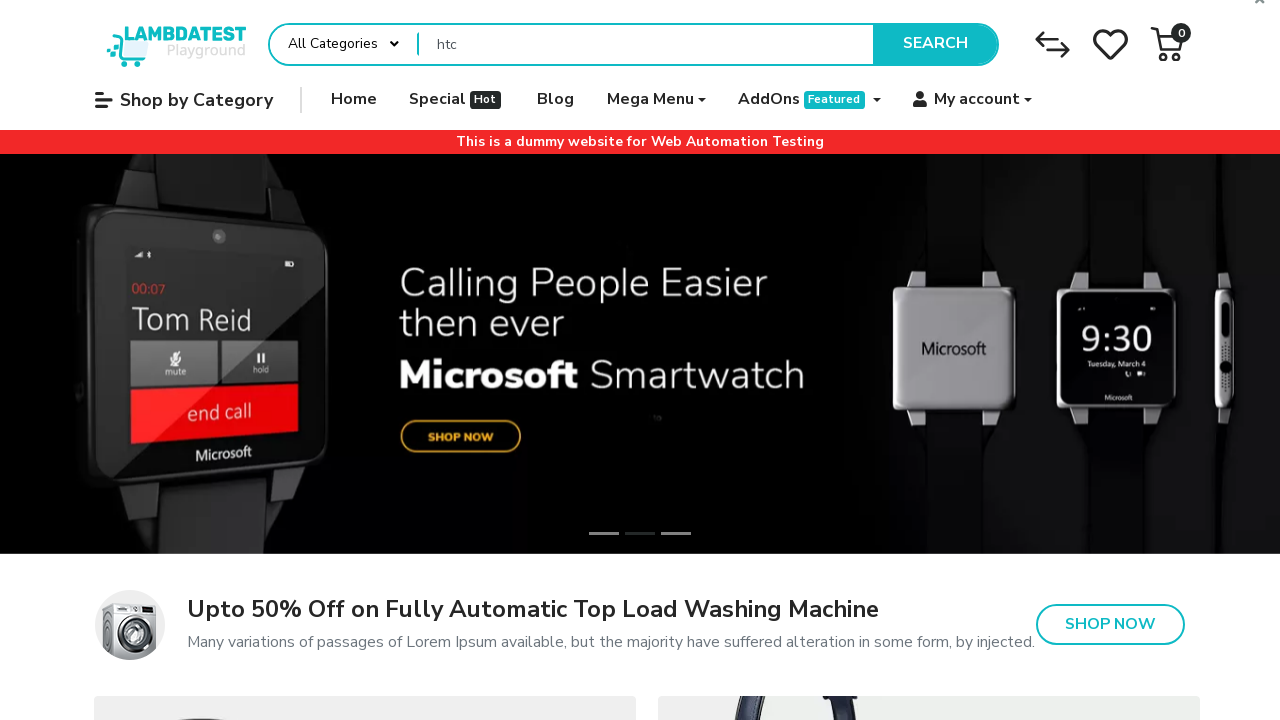

Clicked Search button to perform product search at (935, 44) on xpath=//button[text()='Search']
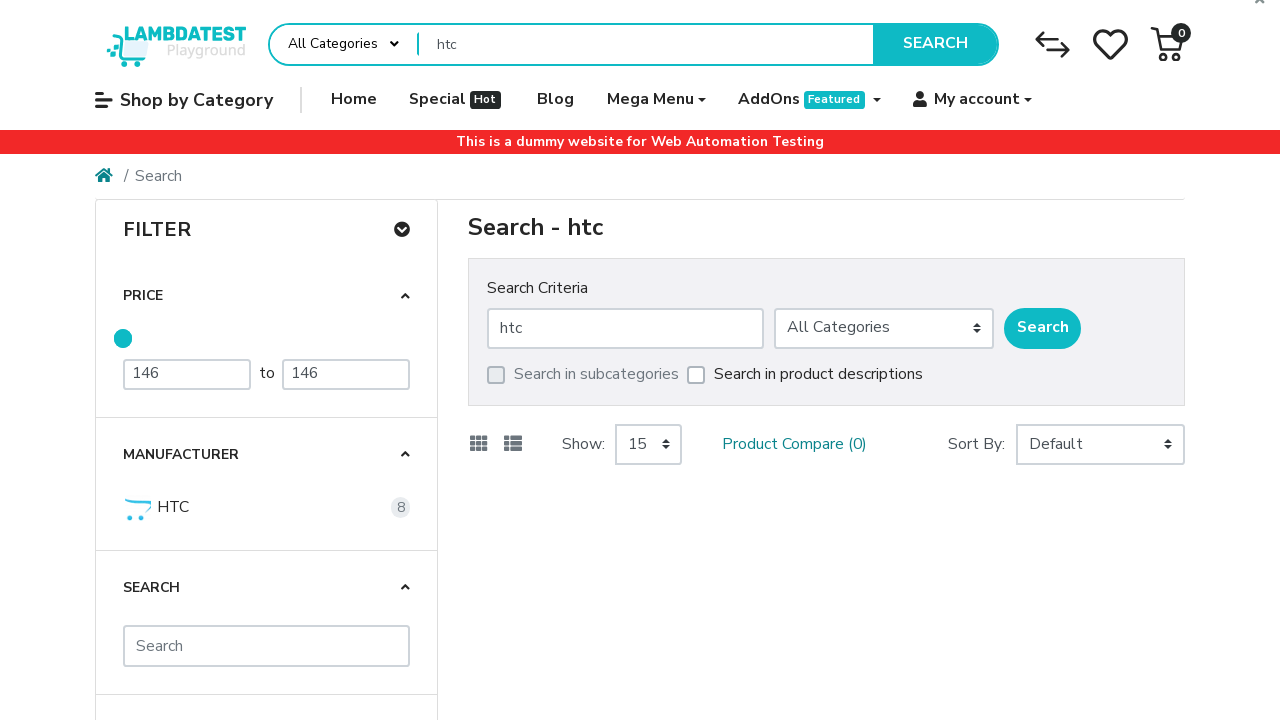

Search results page loaded with 'Search - htc' heading
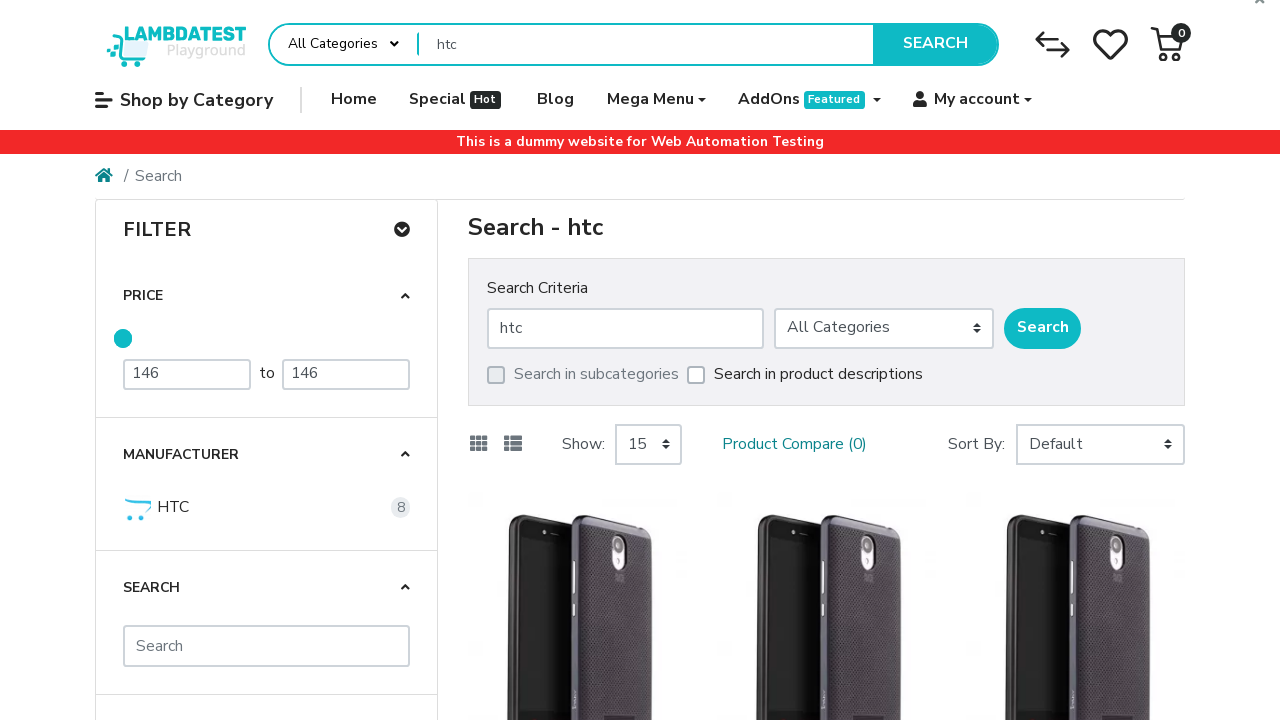

Verified HTC Touch HD product is displayed in search results
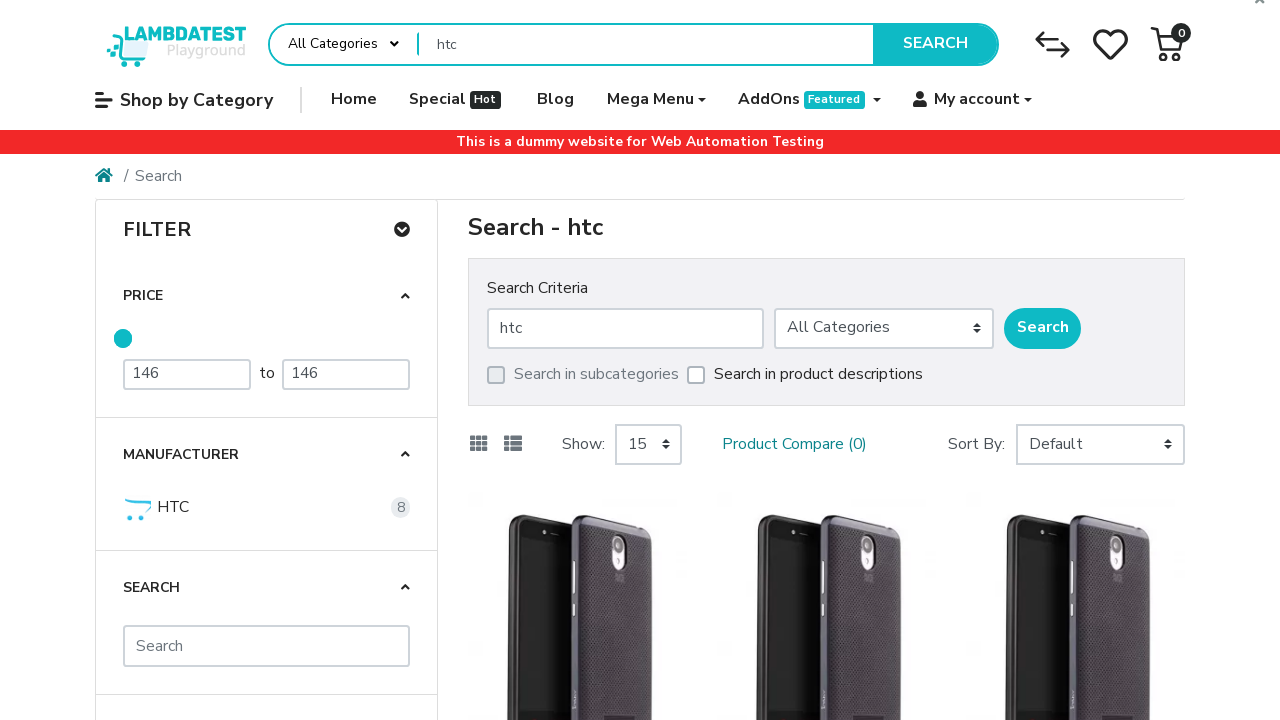

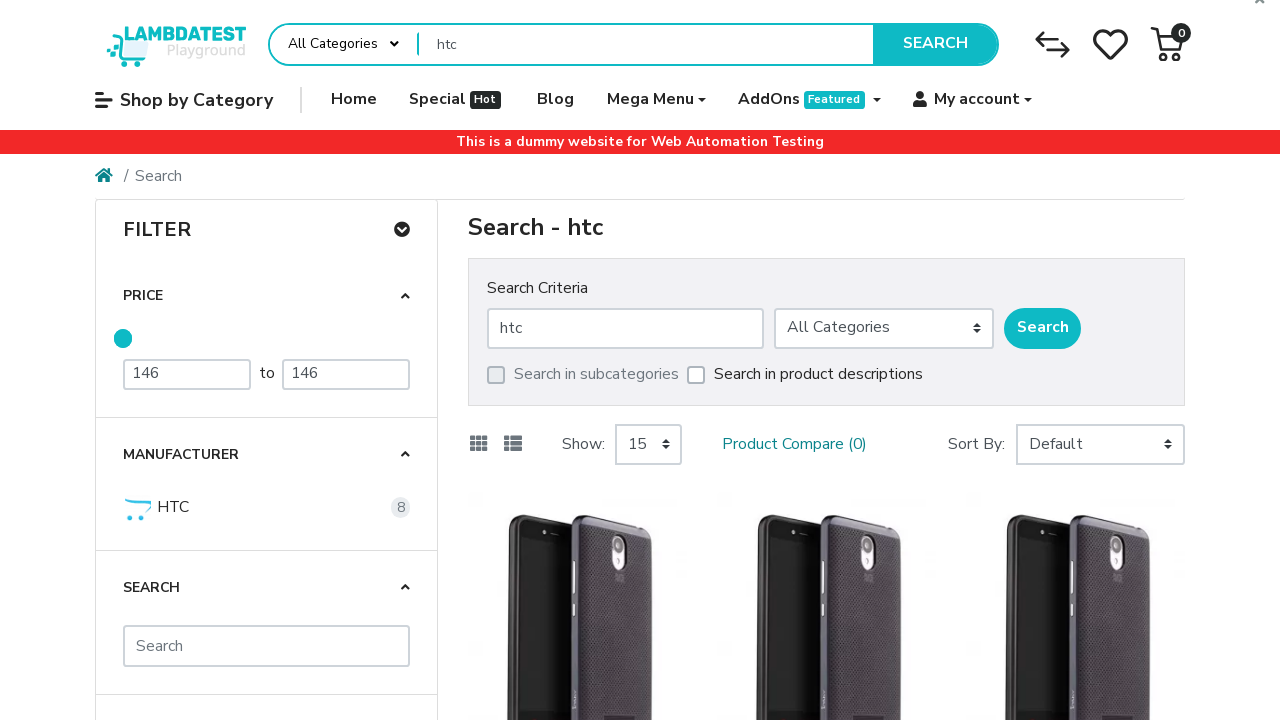